Tests the student services page by parsing and verifying office hours information from list elements

Starting URL: https://www.viser.edu.rs/stranica/studentska-sluzba

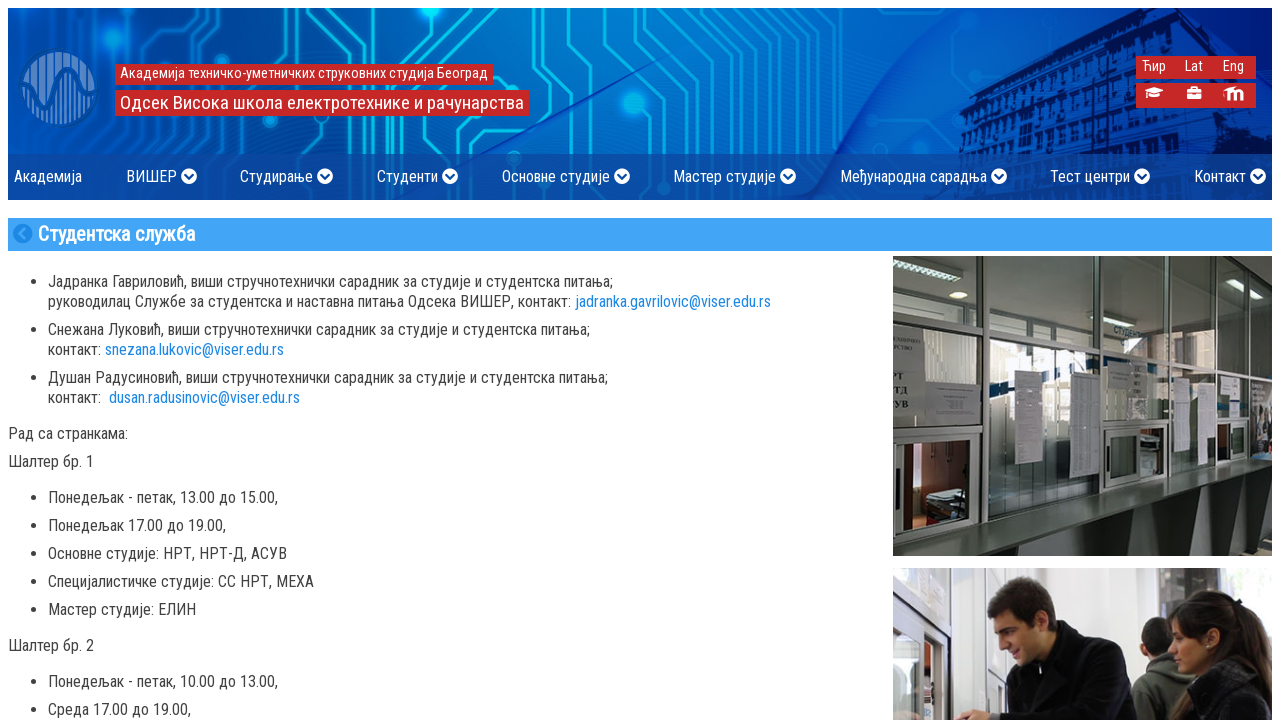

Waited for student services page content to load
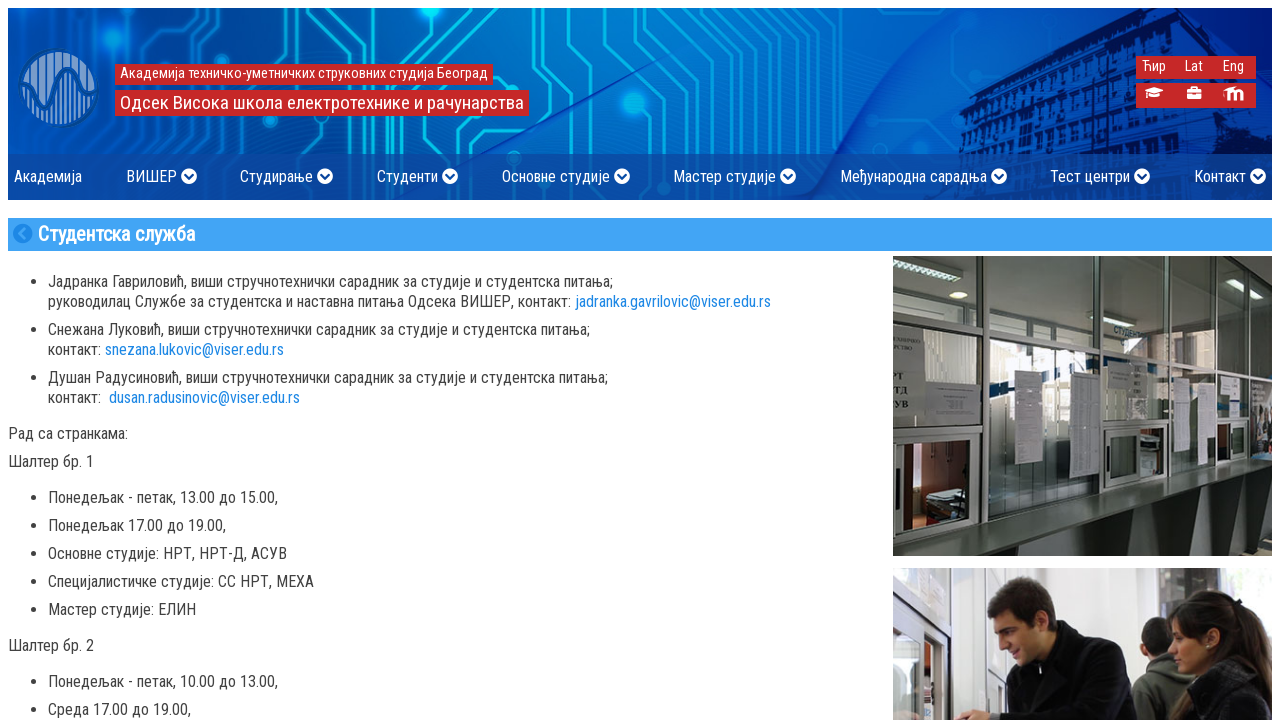

Retrieved first set of list elements from grid cell
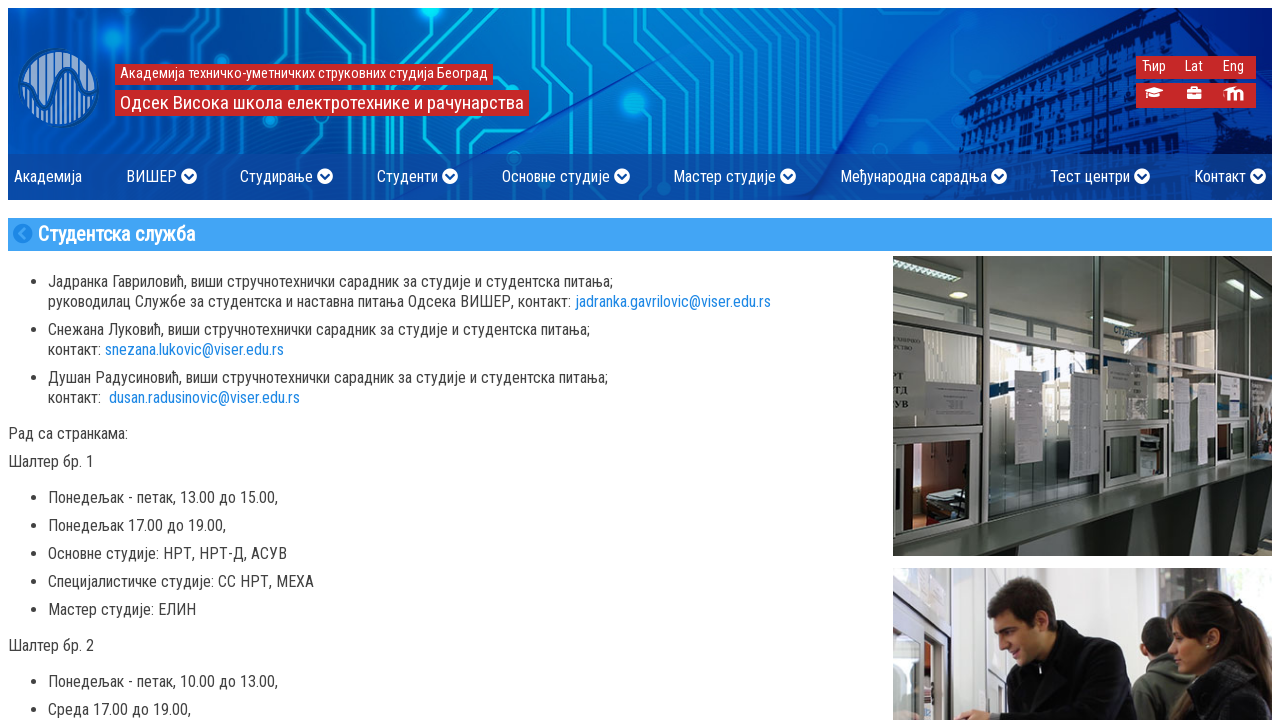

Parsed office hours text from list element
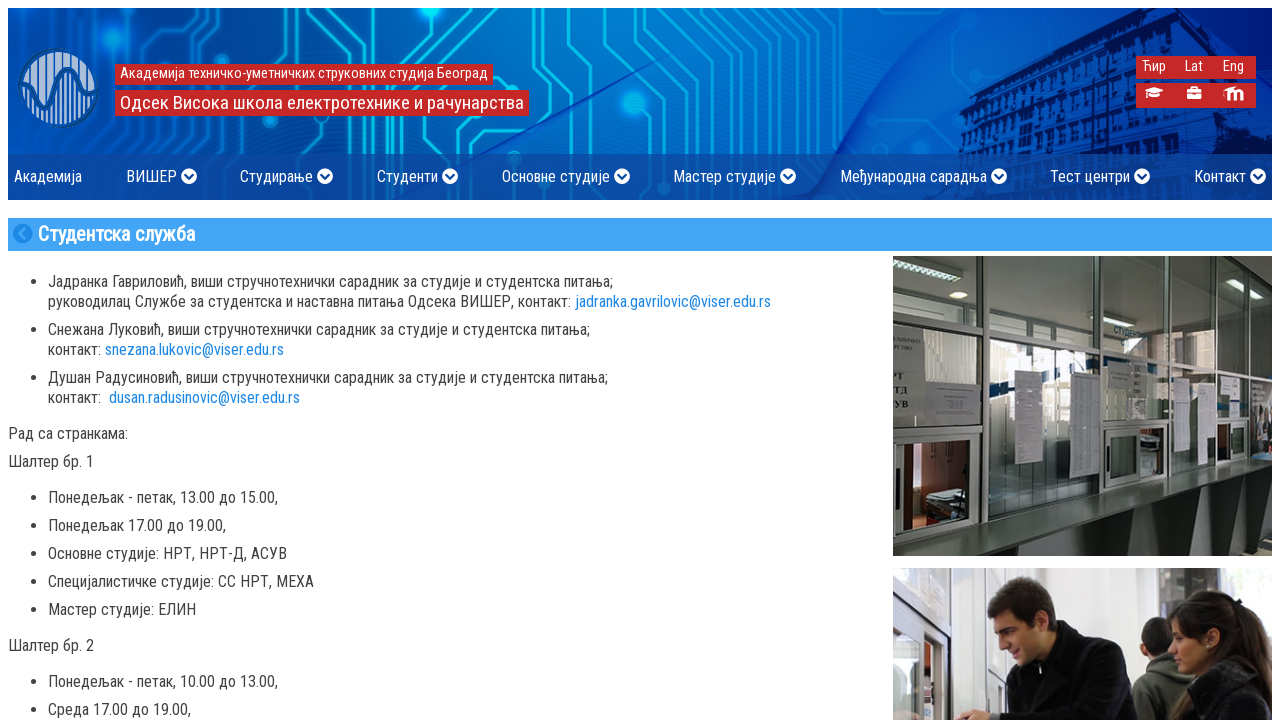

Parsed office hours text from list element
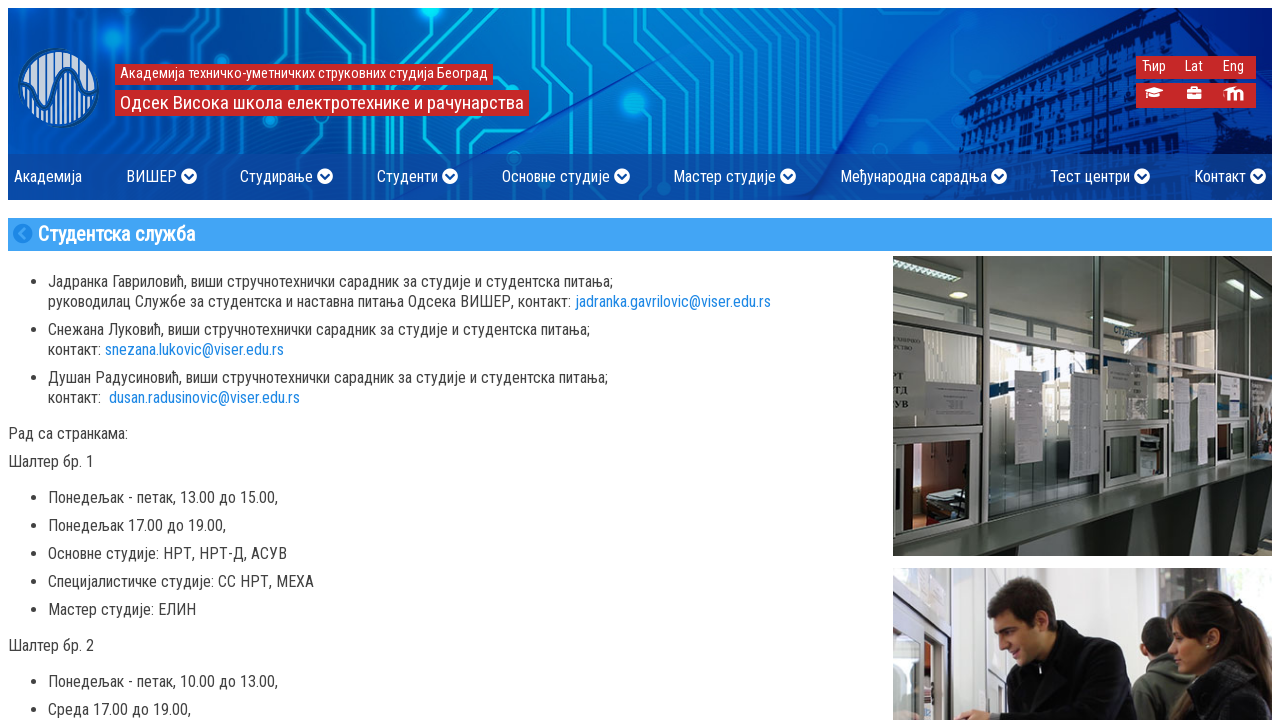

Parsed office hours text from list element
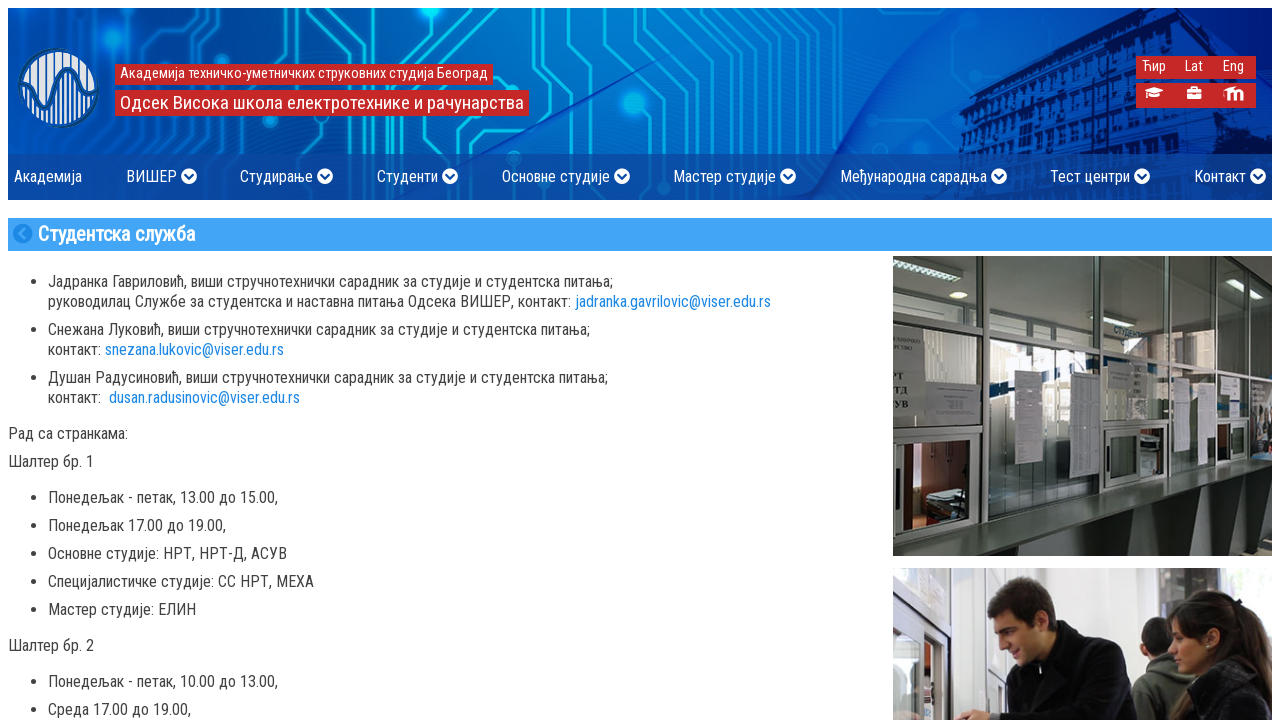

Parsed office hours text from list element
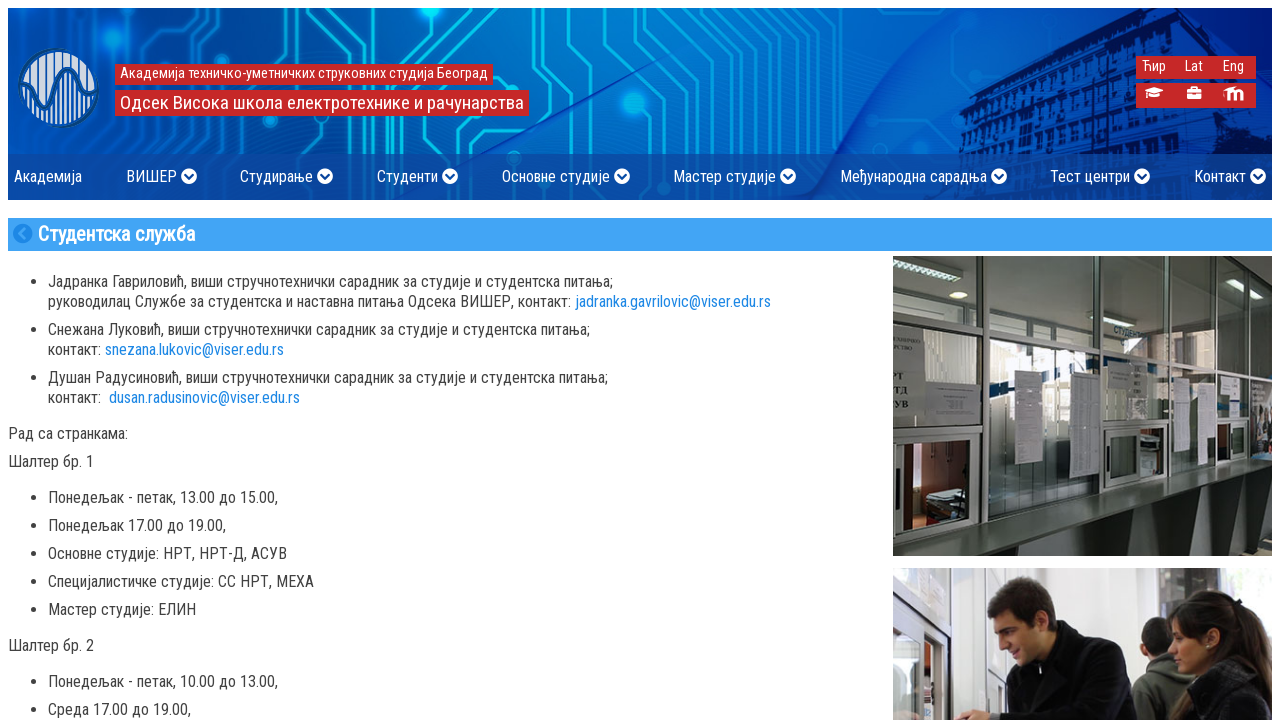

Located element at ul:nth-child(4) > li:nth-child(2)
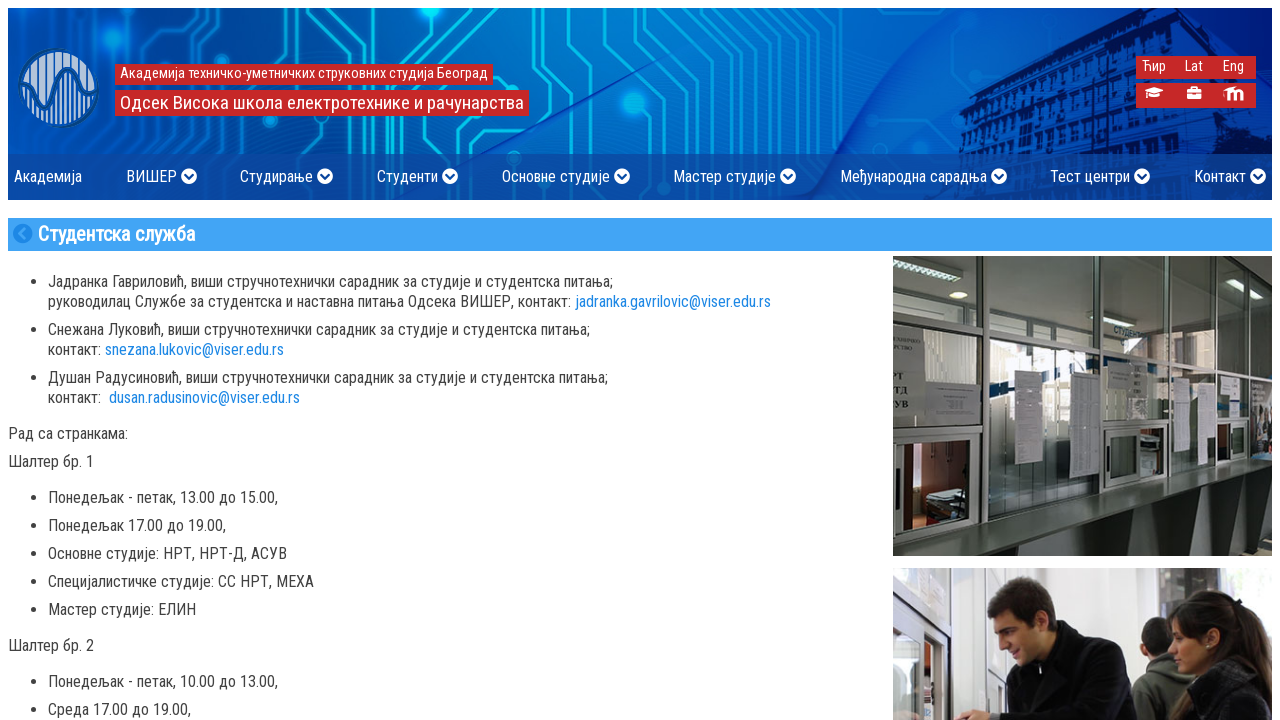

Extracted text content from element at position 4
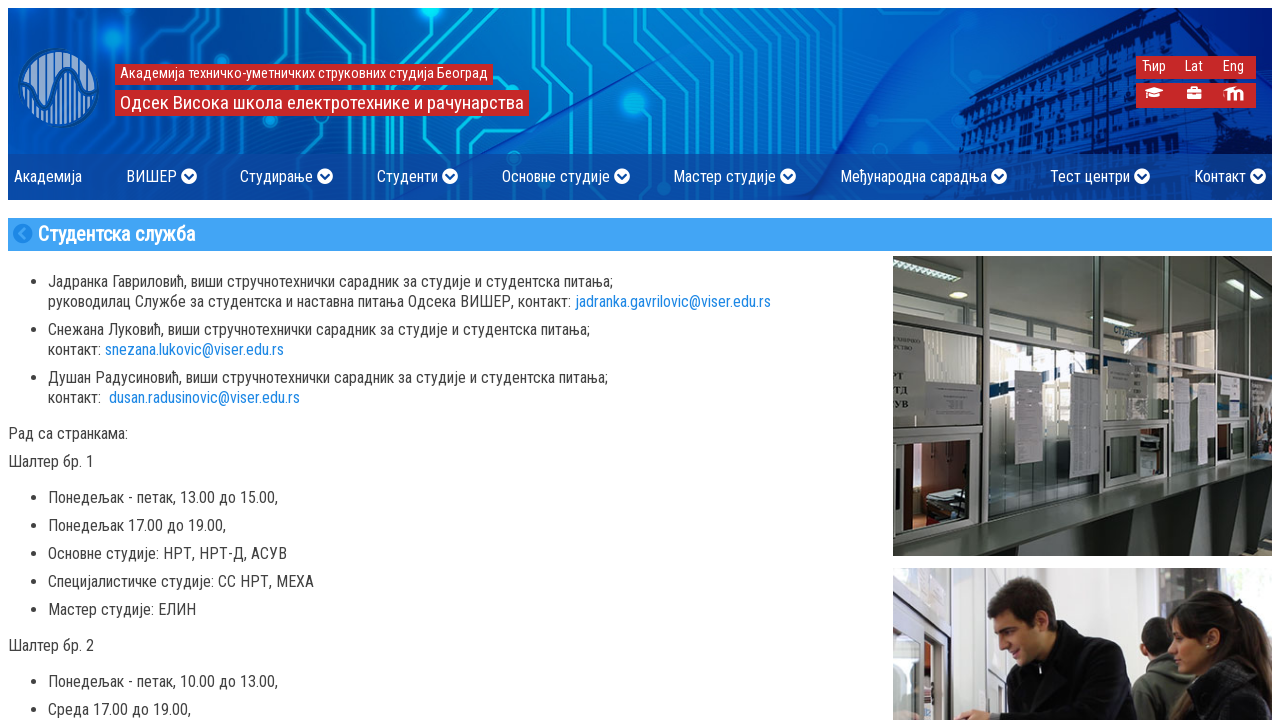

Located element at ul:nth-child(6) > li:nth-child(2)
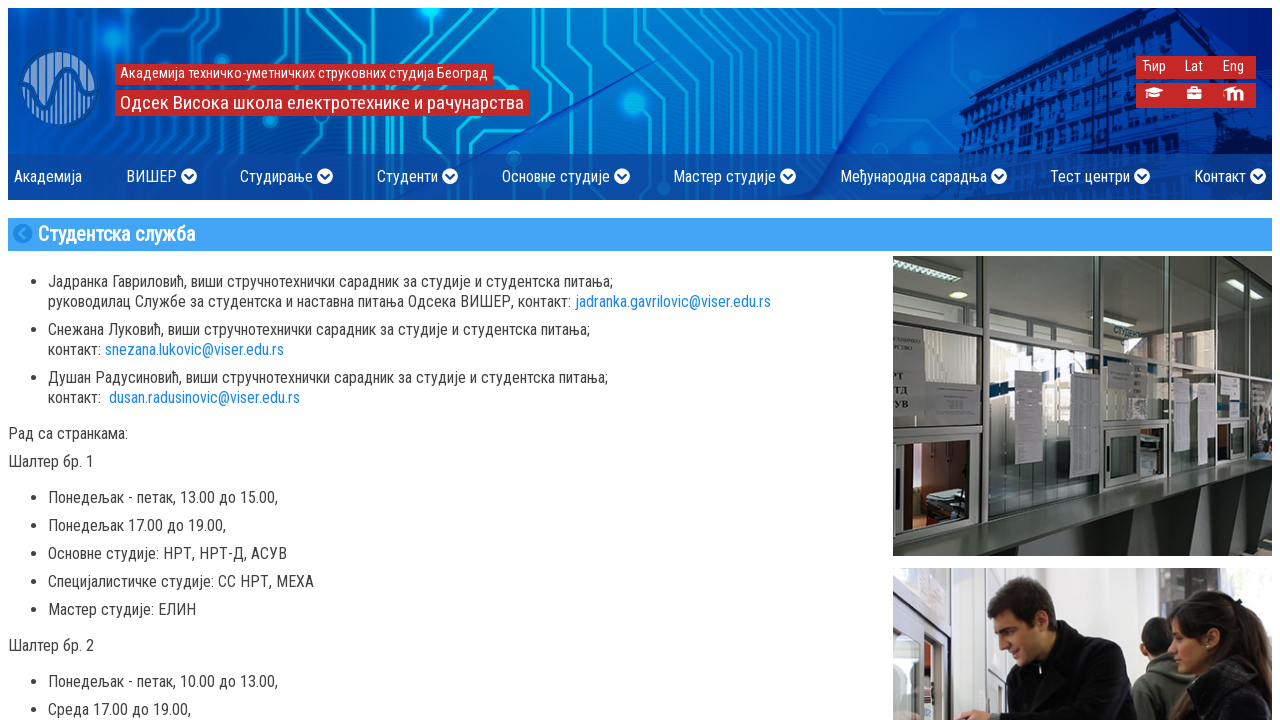

Extracted text content from element at position 6
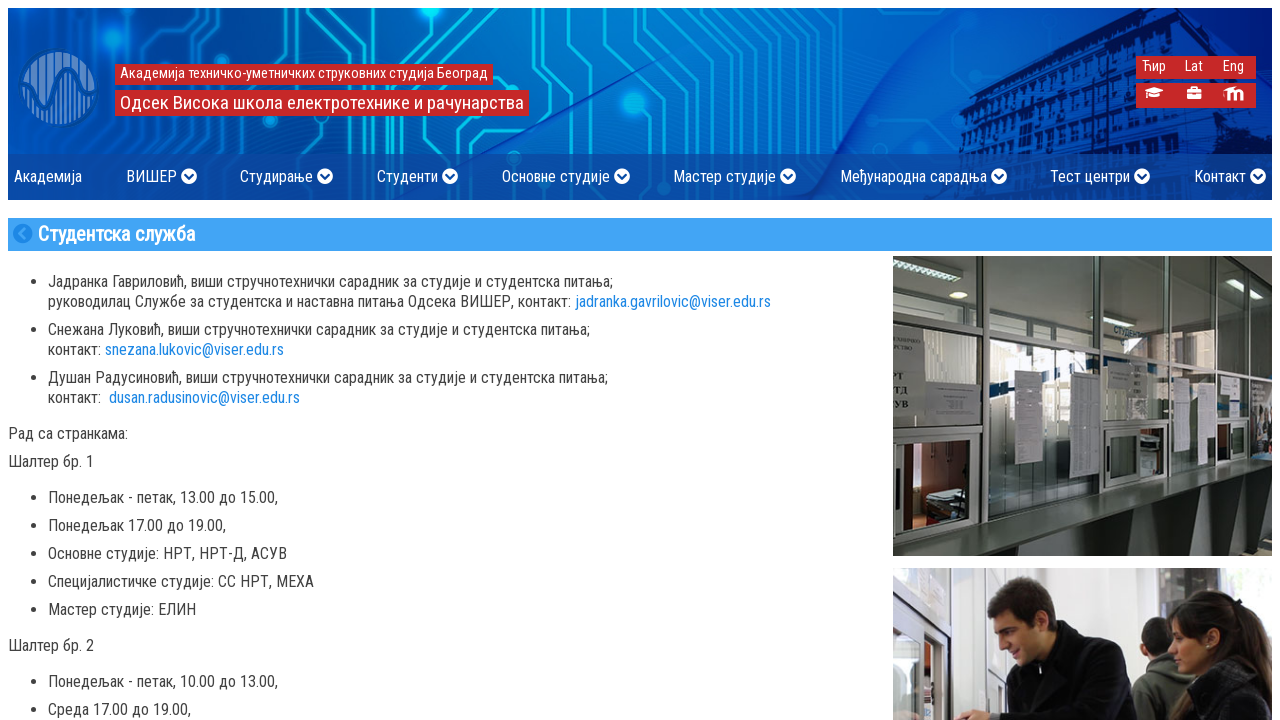

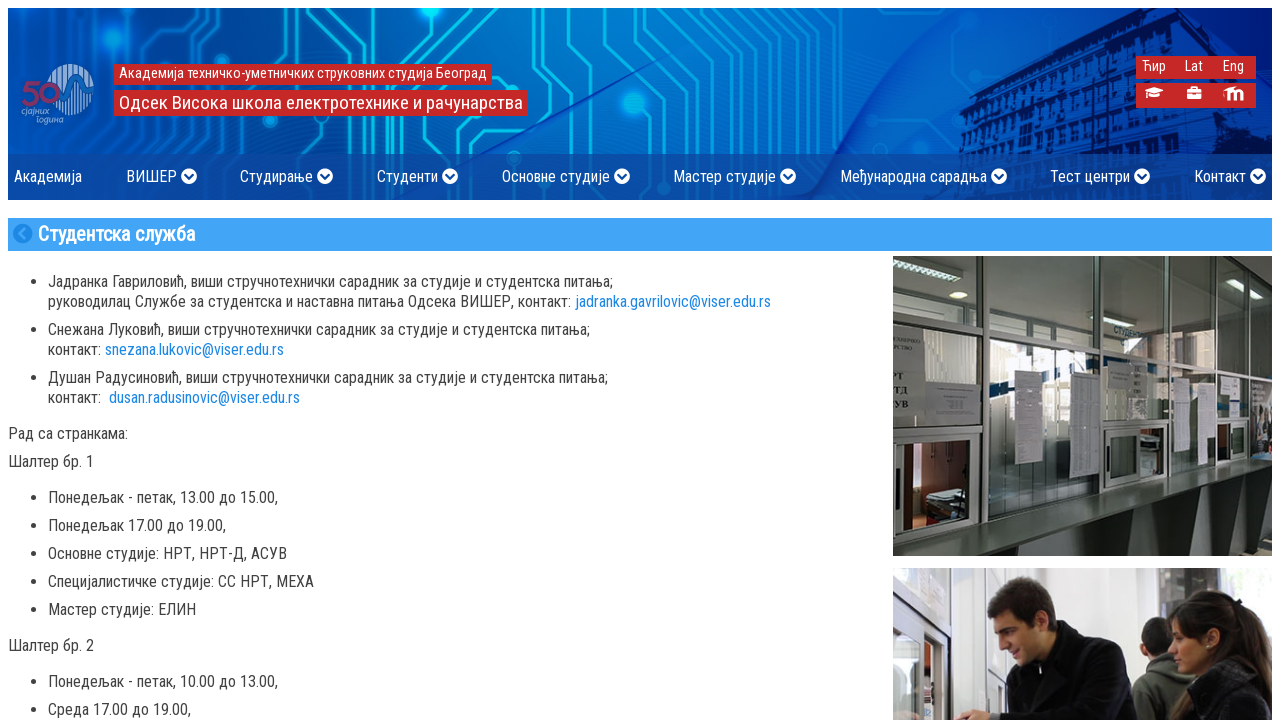